Tests book filtering functionality on an automation bookstore by searching for different book titles sequentially

Starting URL: https://automationbookstore.dev/

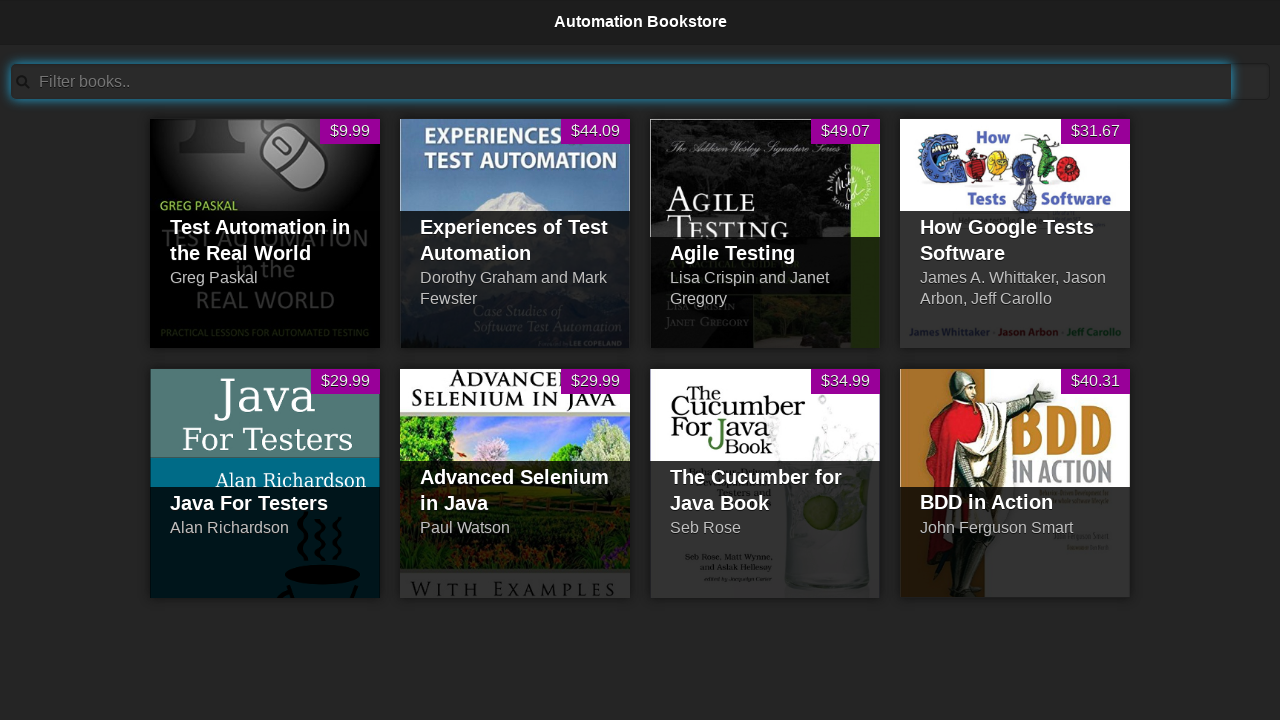

Located the search bar element
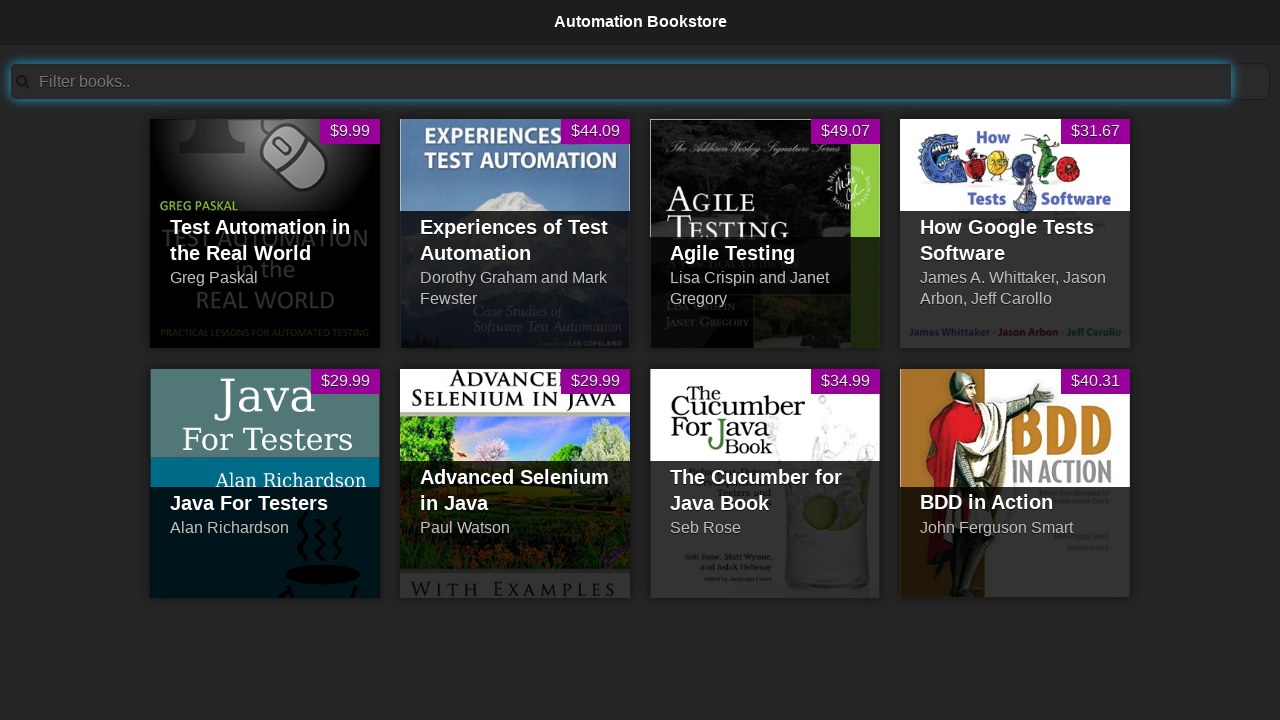

Cleared the search bar on #searchBar
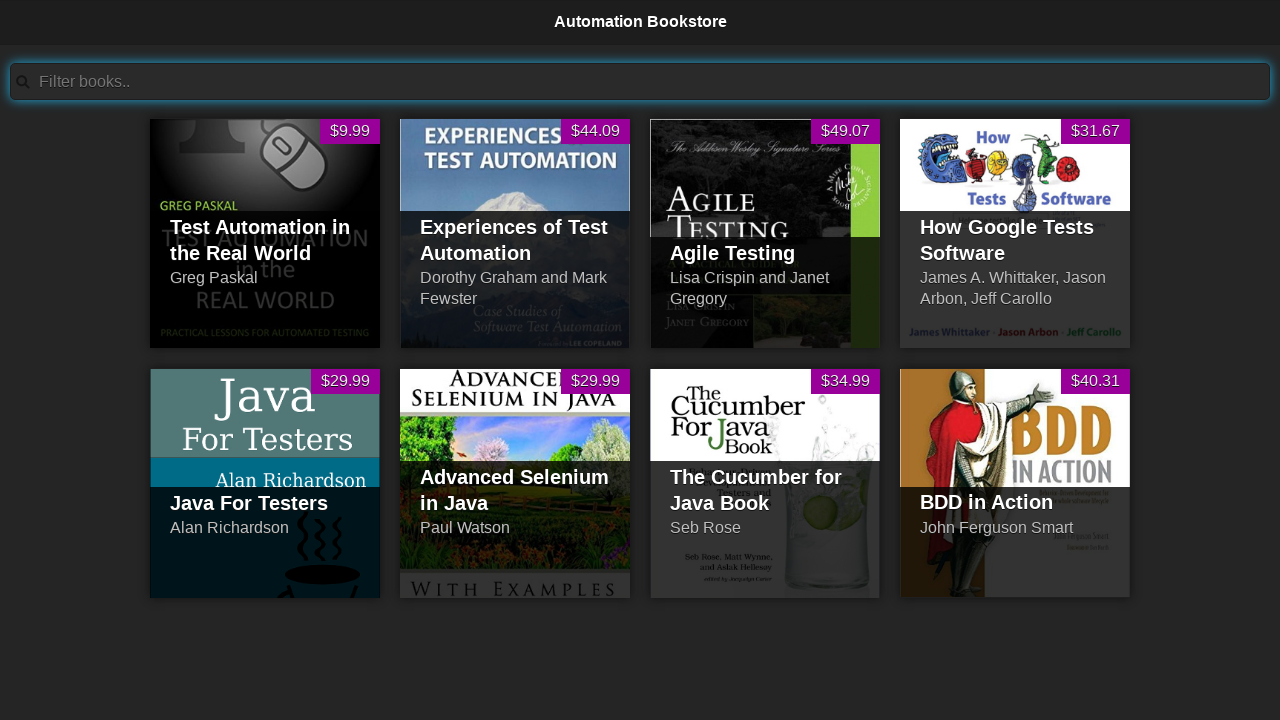

Filled search bar with 'Test Automation' on #searchBar
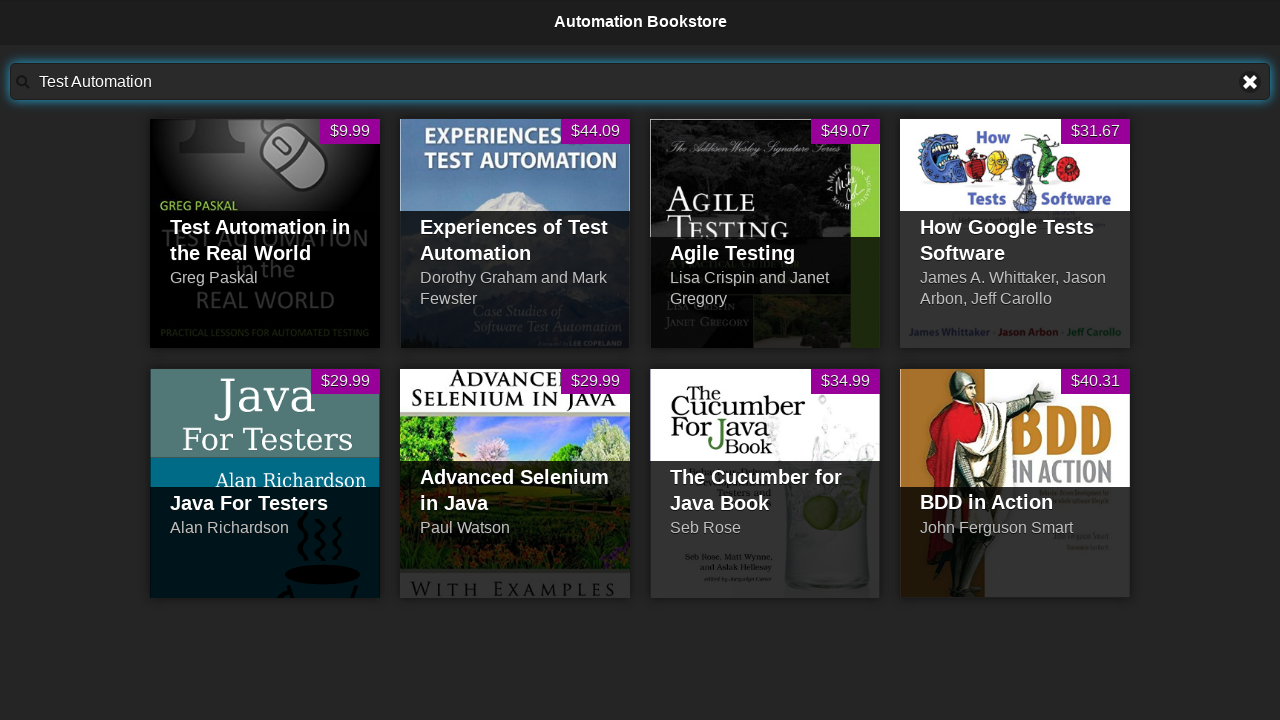

Pressed Enter to search for 'Test Automation' on #searchBar
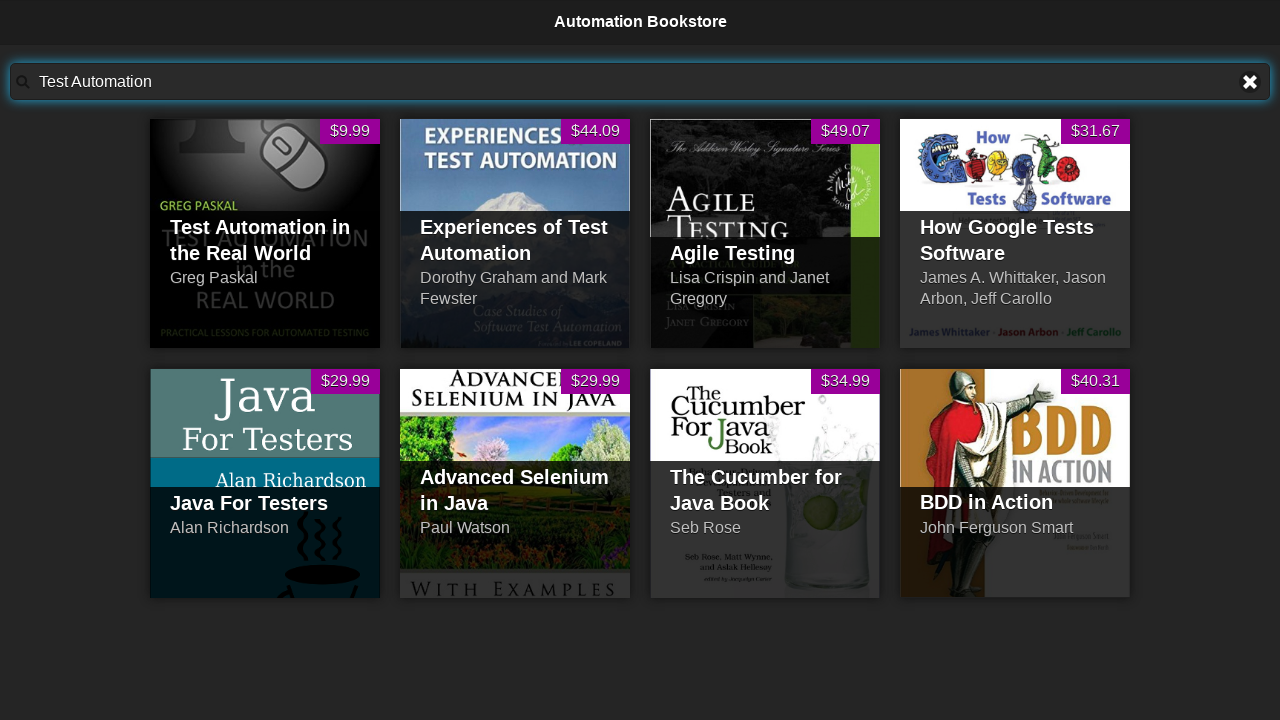

Waited for search results to load
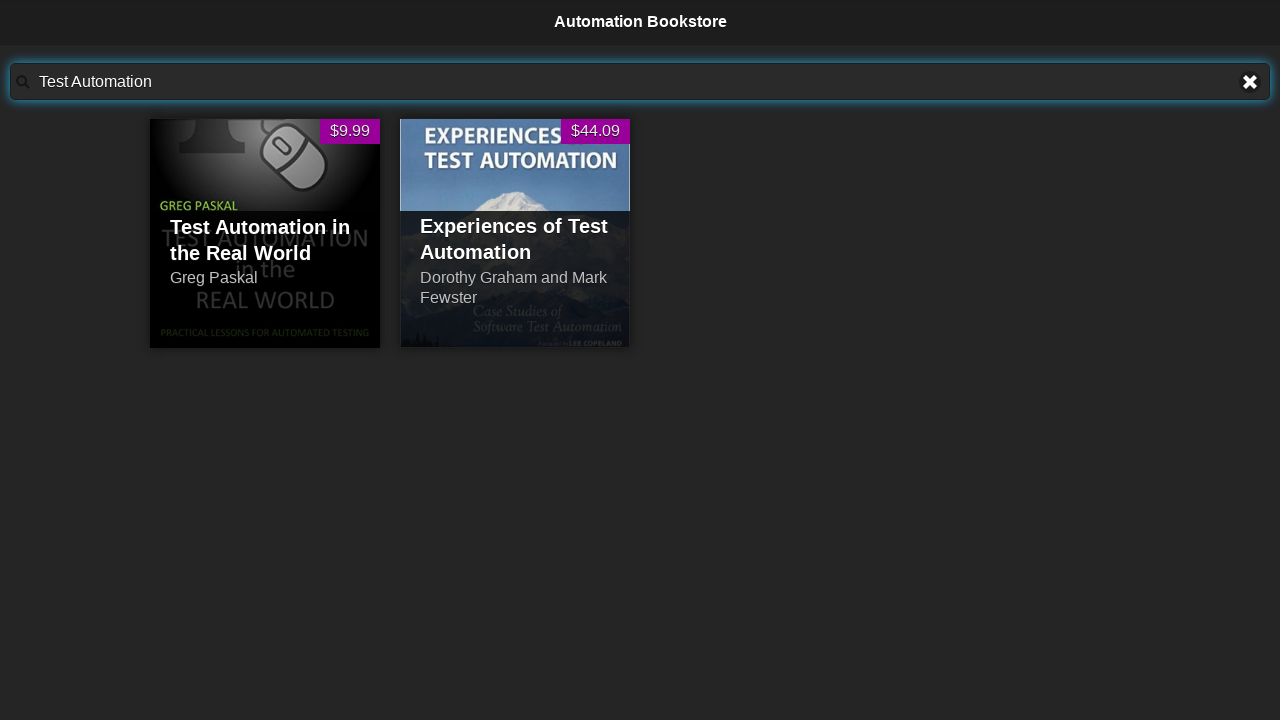

Cleared the search bar on #searchBar
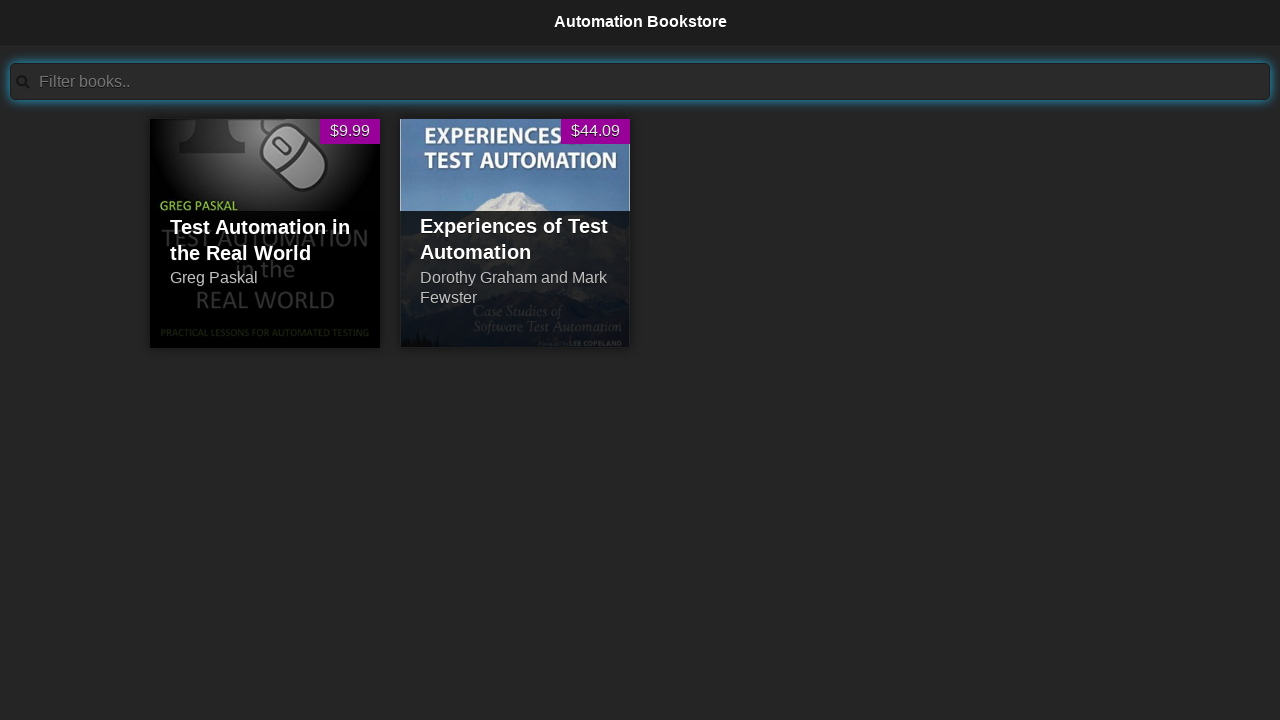

Filled search bar with 'Cucumber' on #searchBar
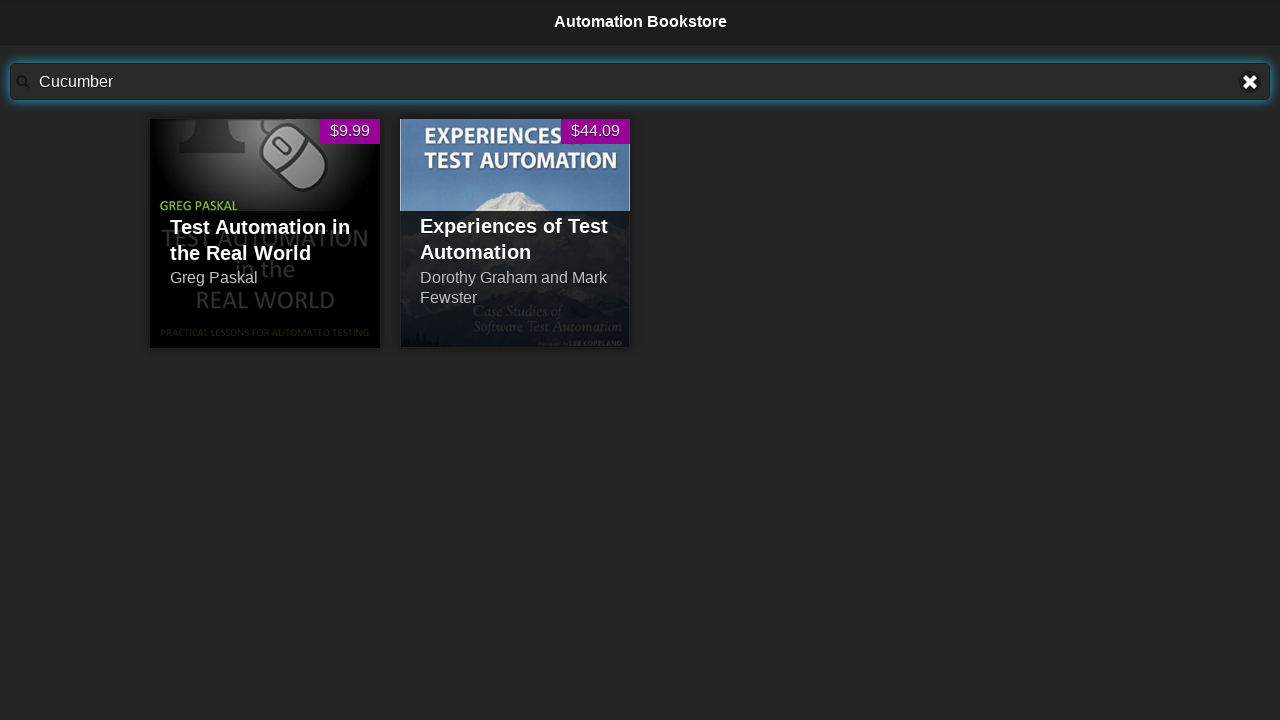

Pressed Enter to search for 'Cucumber' on #searchBar
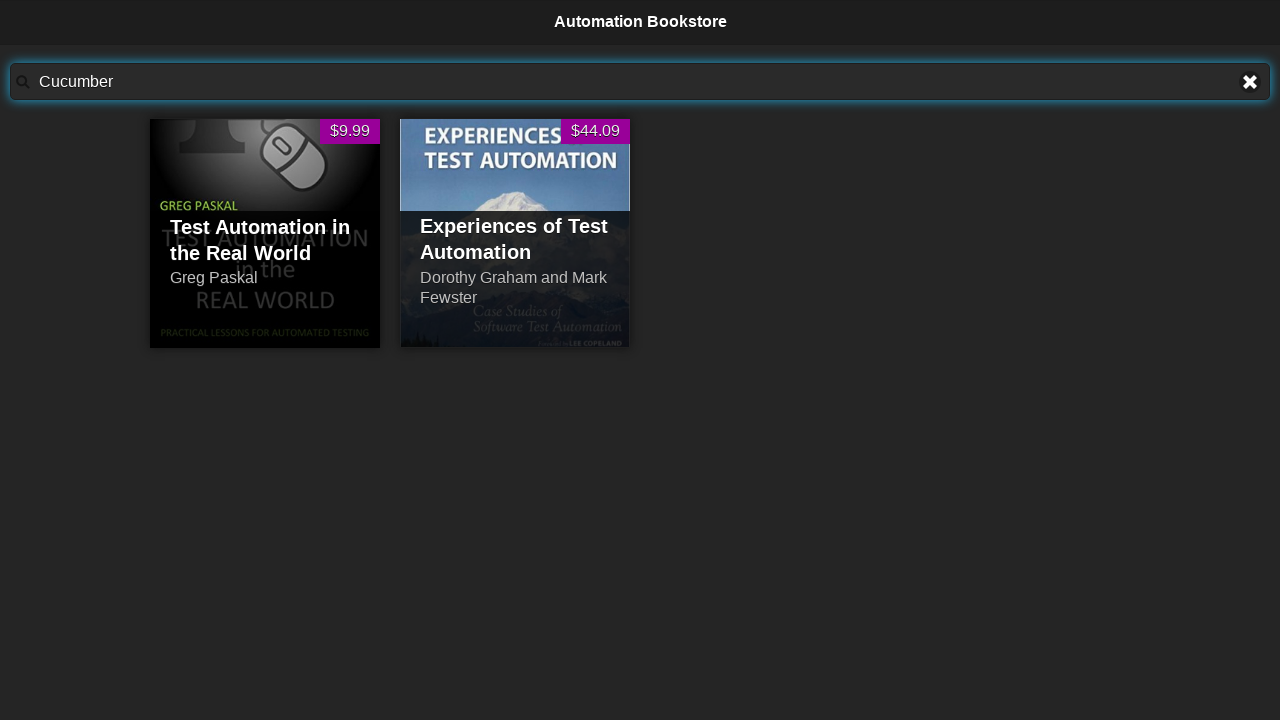

Waited for search results to load
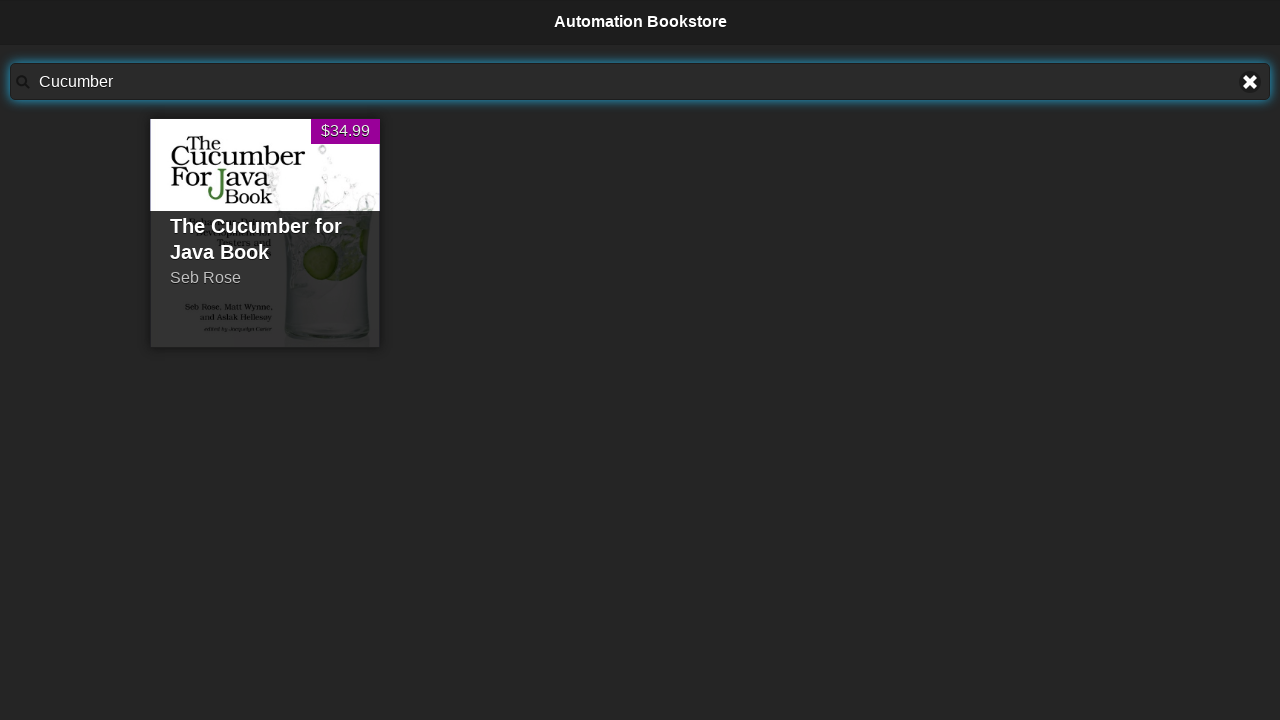

Cleared the search bar on #searchBar
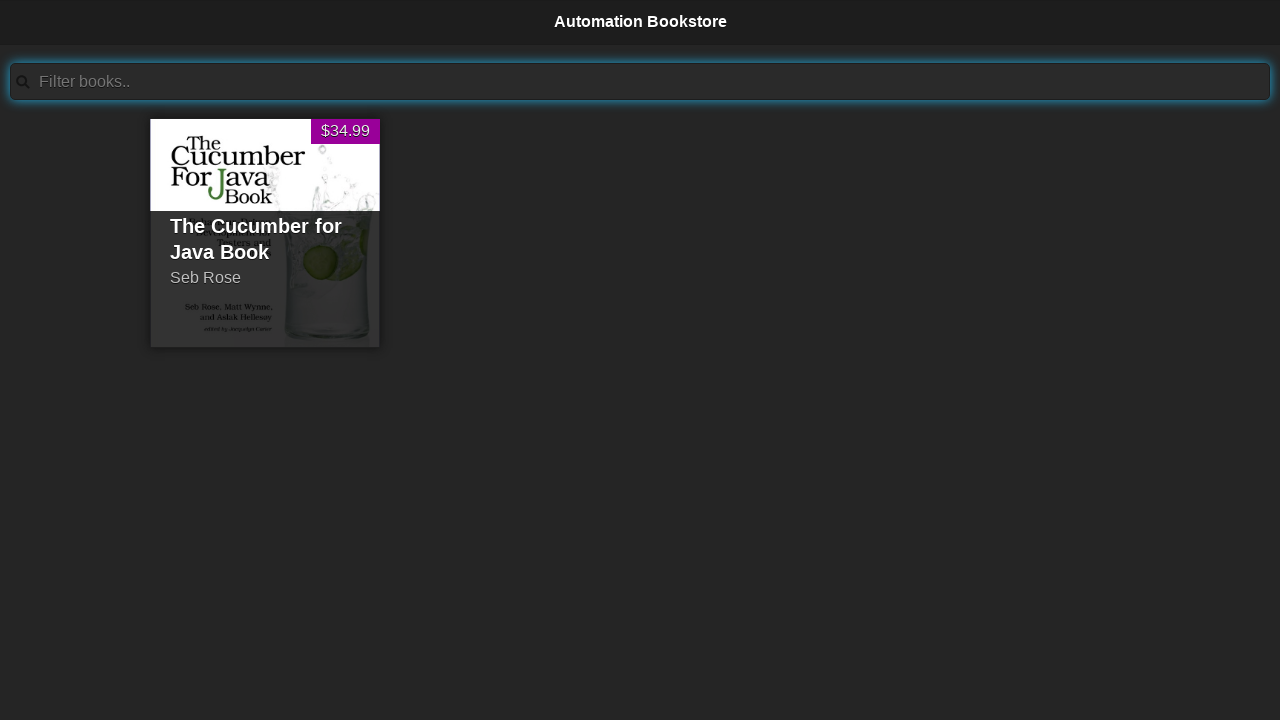

Filled search bar with 'Java' on #searchBar
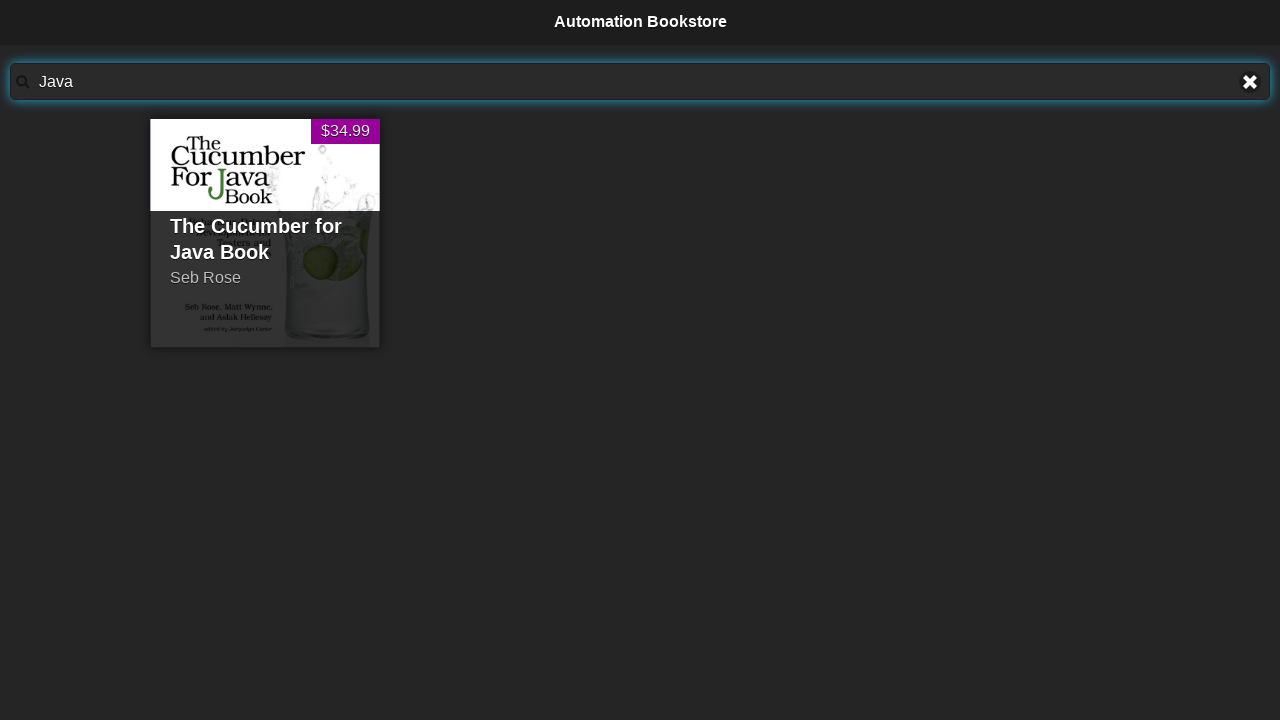

Pressed Enter to search for 'Java' on #searchBar
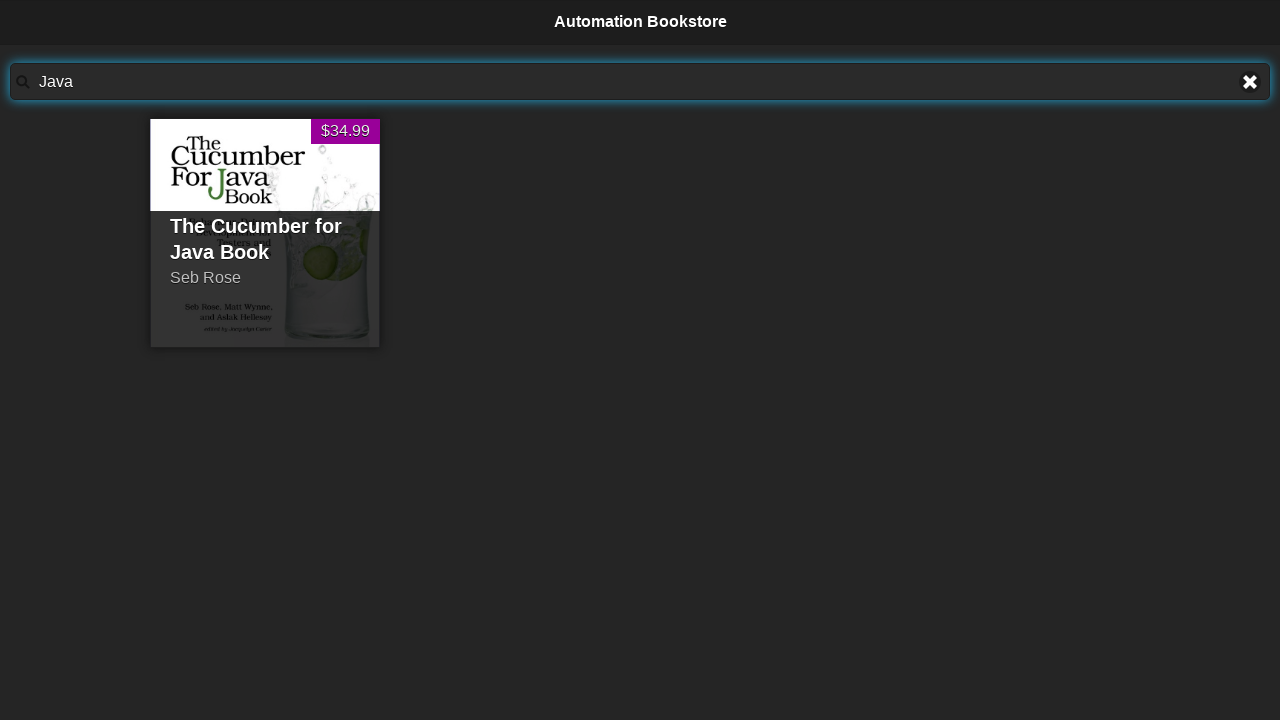

Waited for search results to load
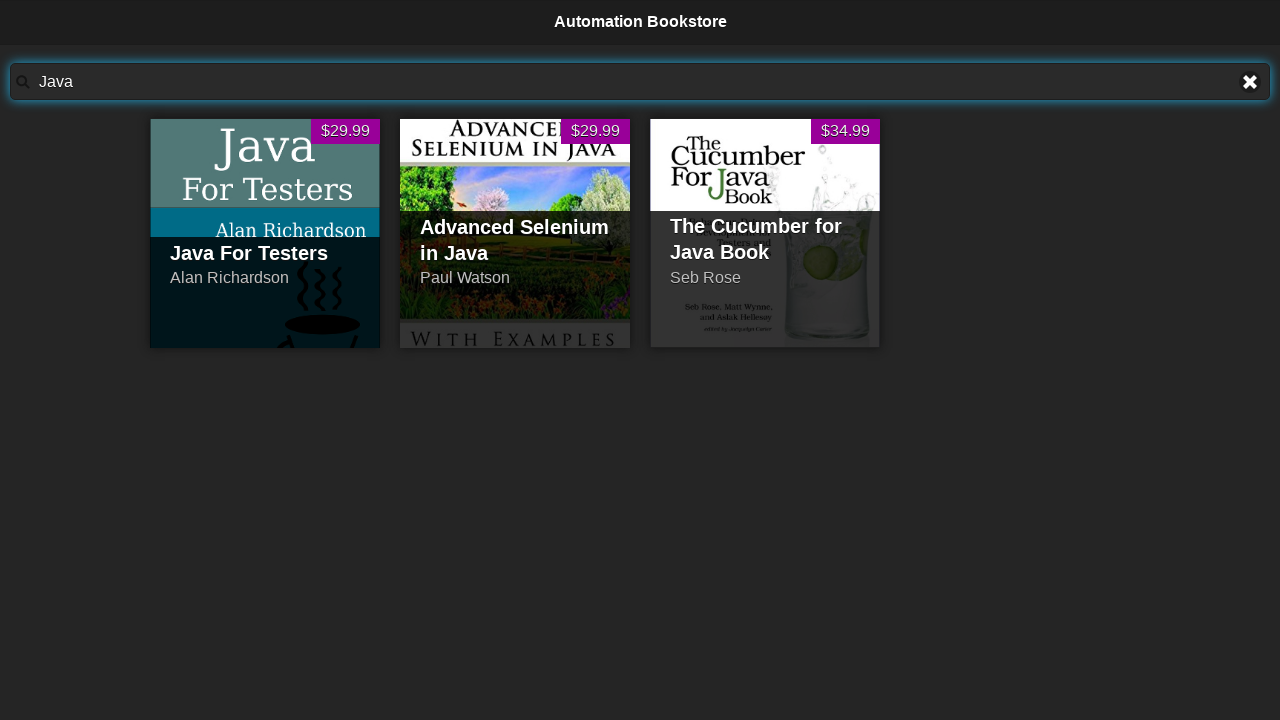

Cleared the search bar on #searchBar
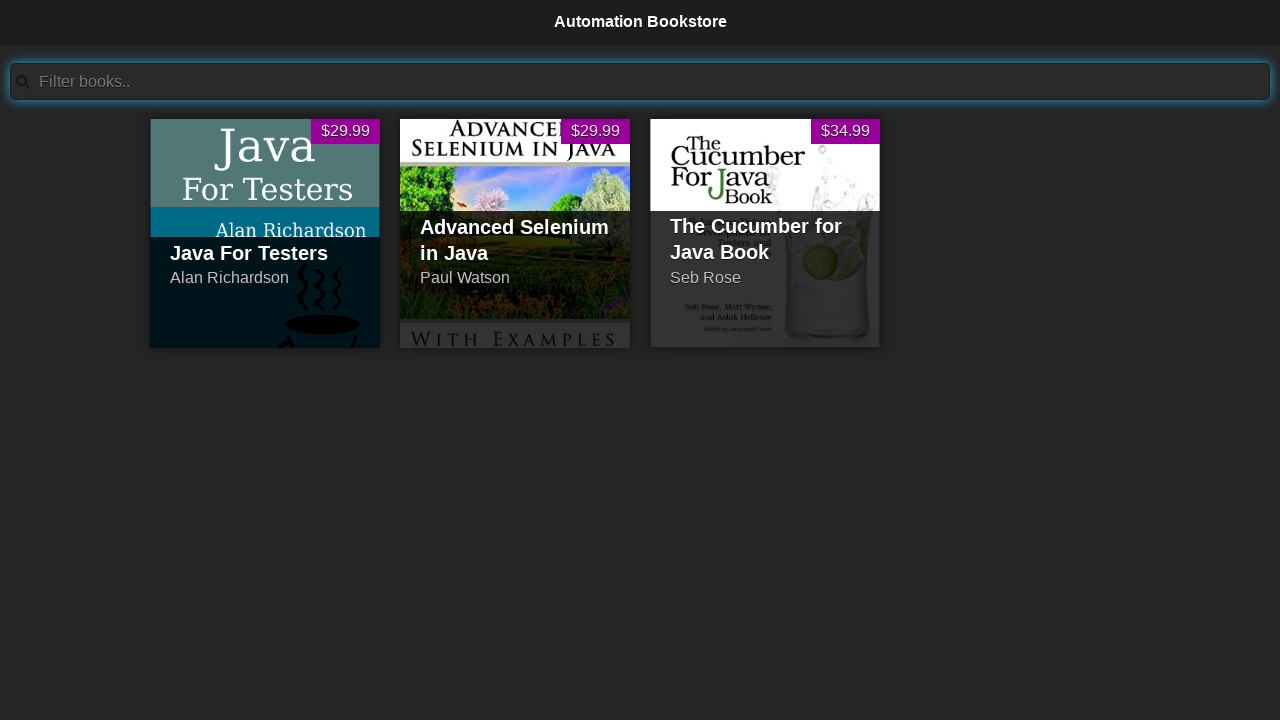

Filled search bar with 'Test' on #searchBar
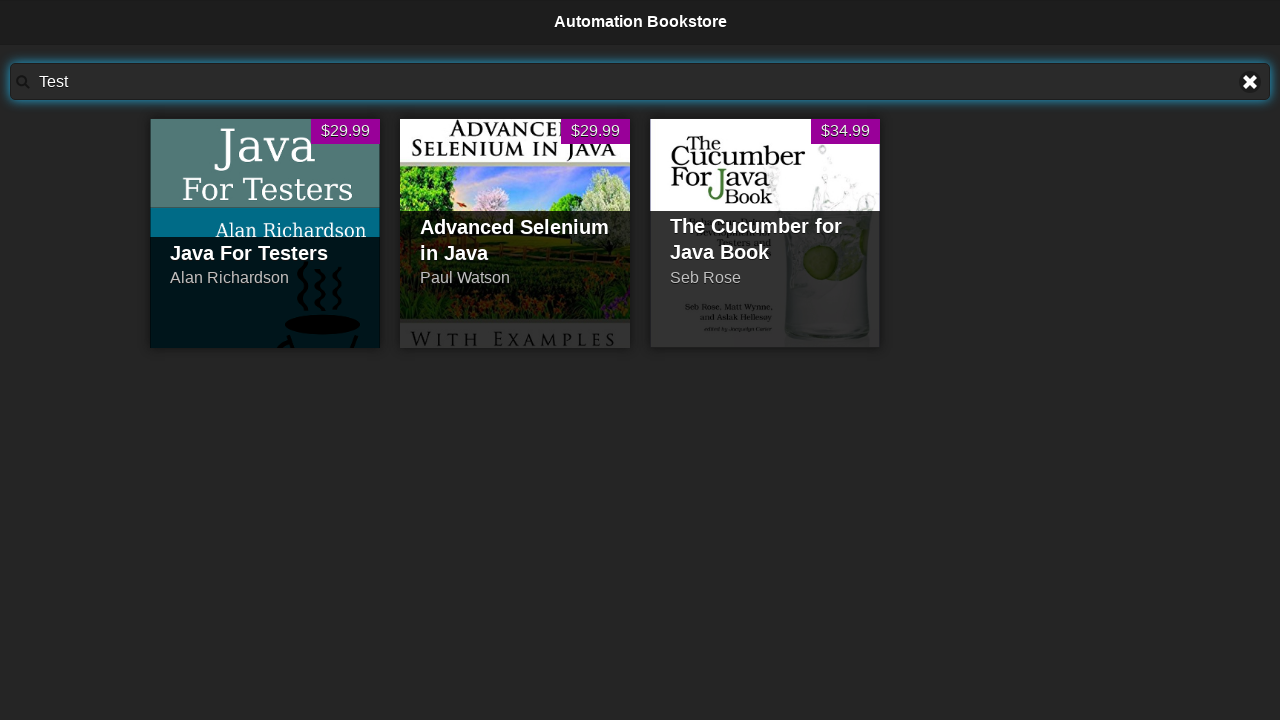

Pressed Enter to search for 'Test' on #searchBar
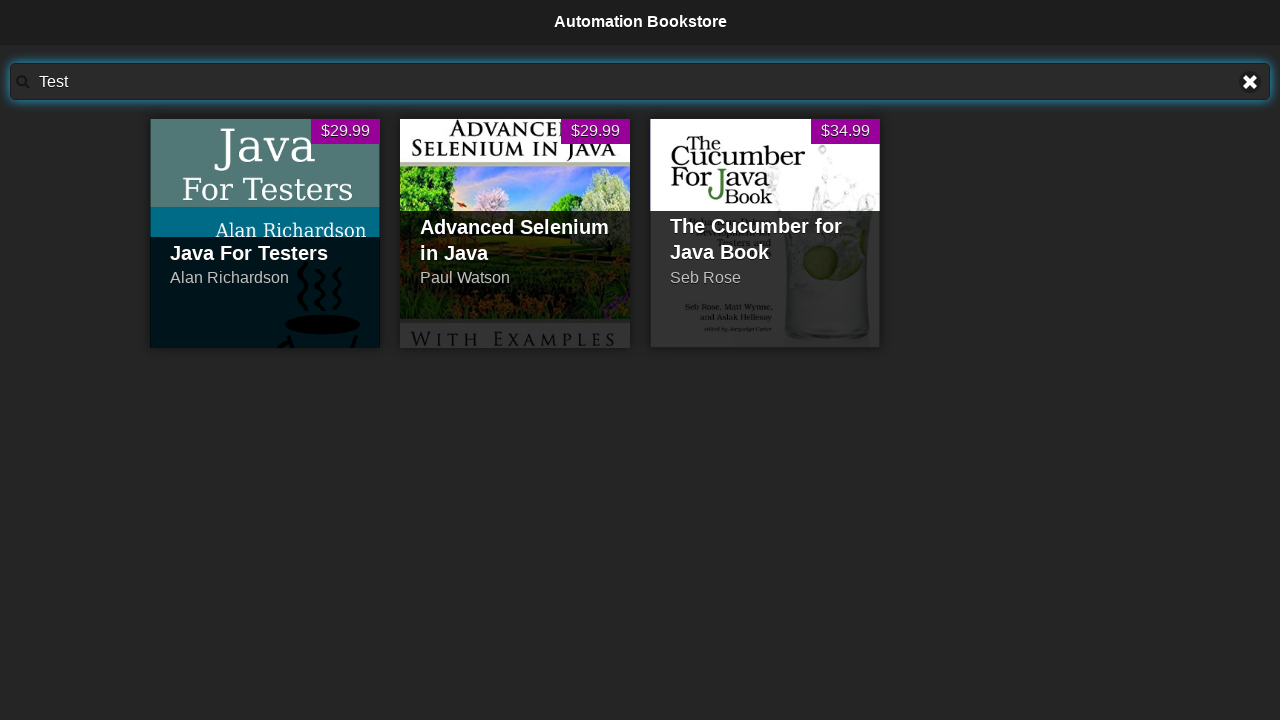

Waited for search results to load
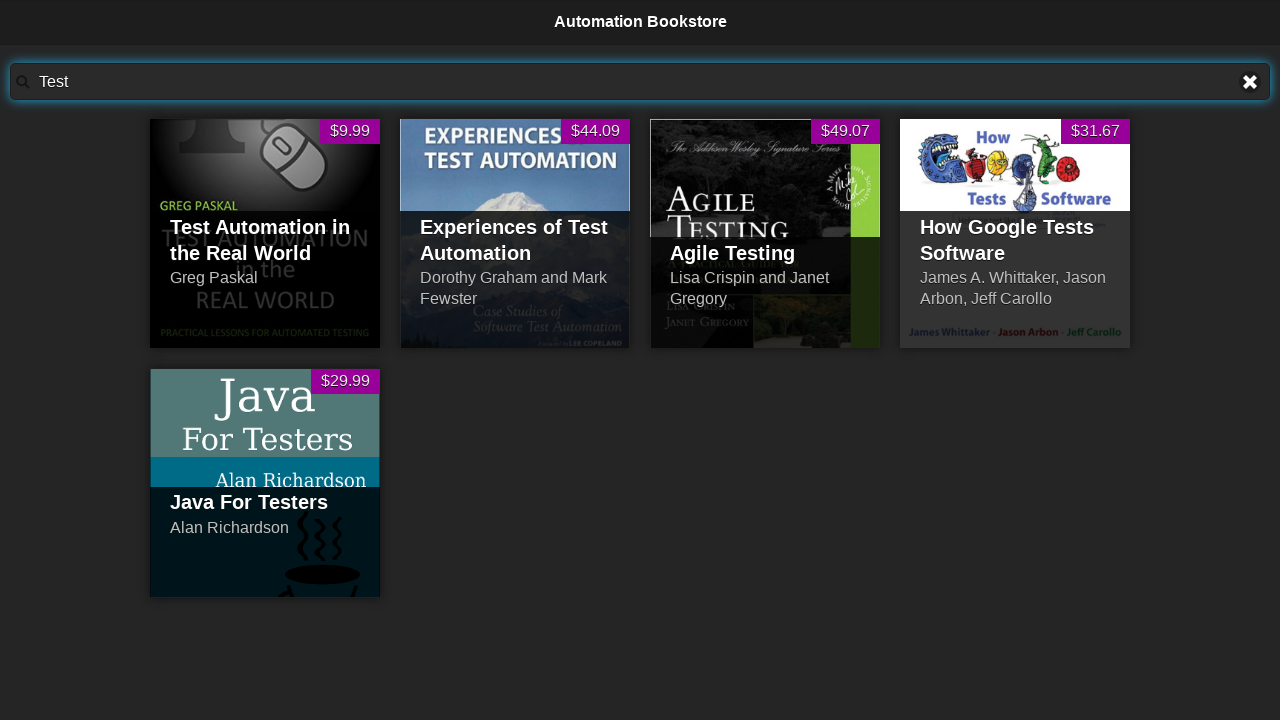

Waited to observe the final filtered results
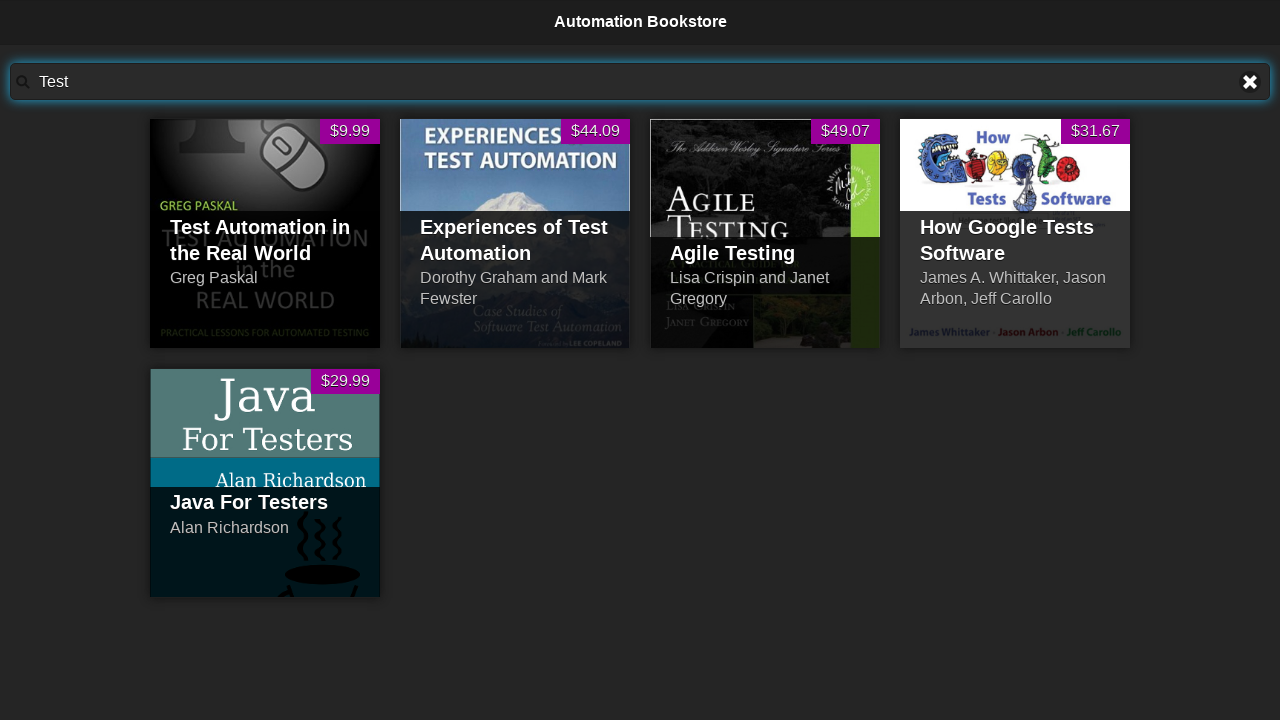

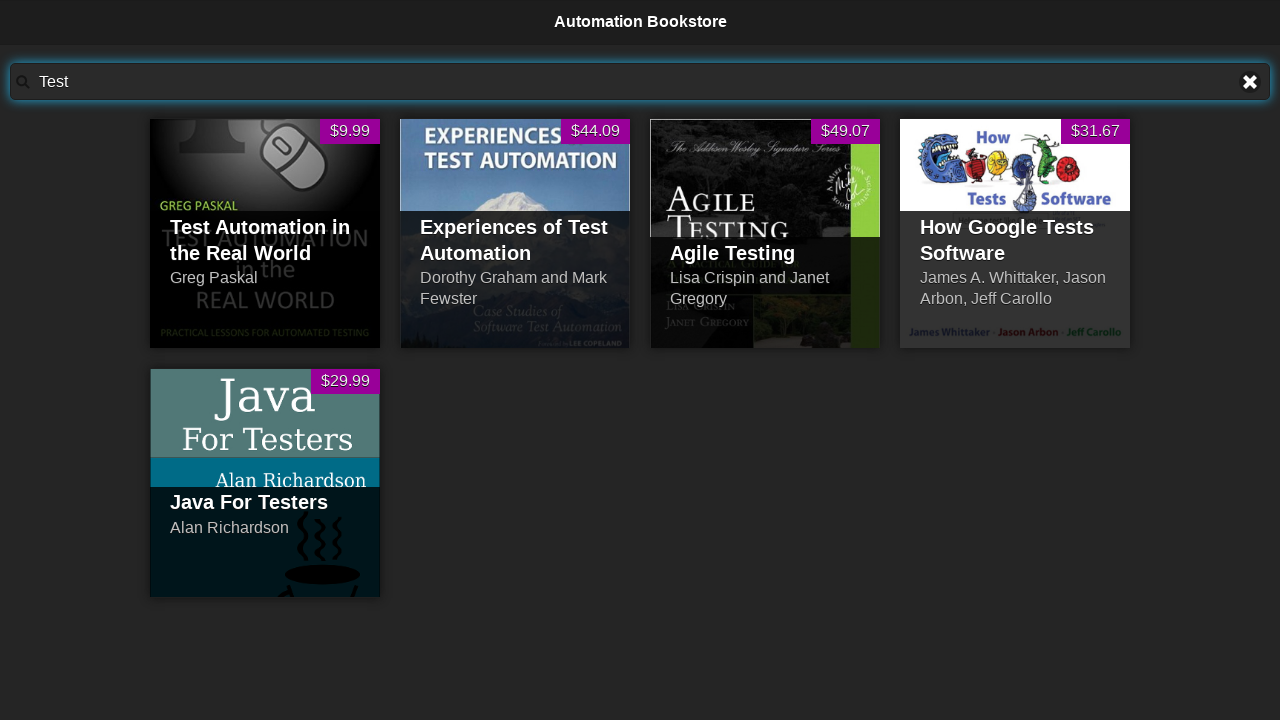